Performs a drag and drop action by dragging element A and dropping it onto element B.

Starting URL: https://crossbrowsertesting.github.io/drag-and-drop

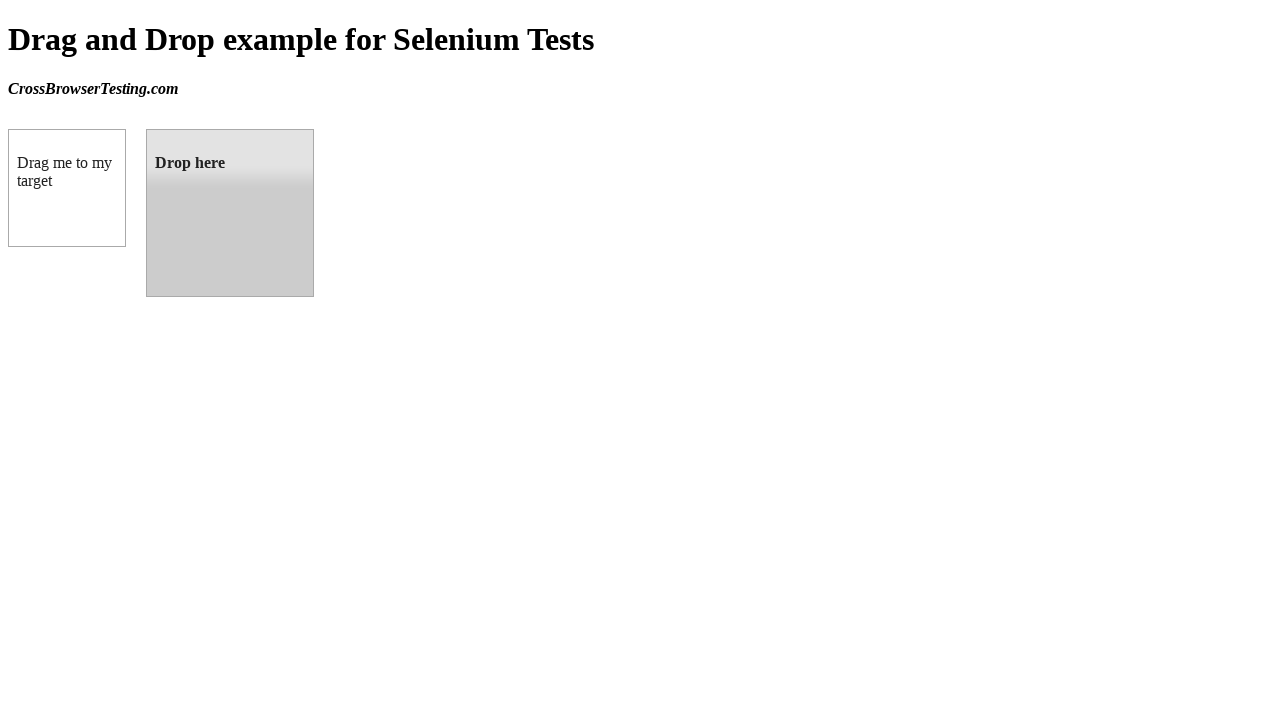

Waited for draggable element 'box A' to be available
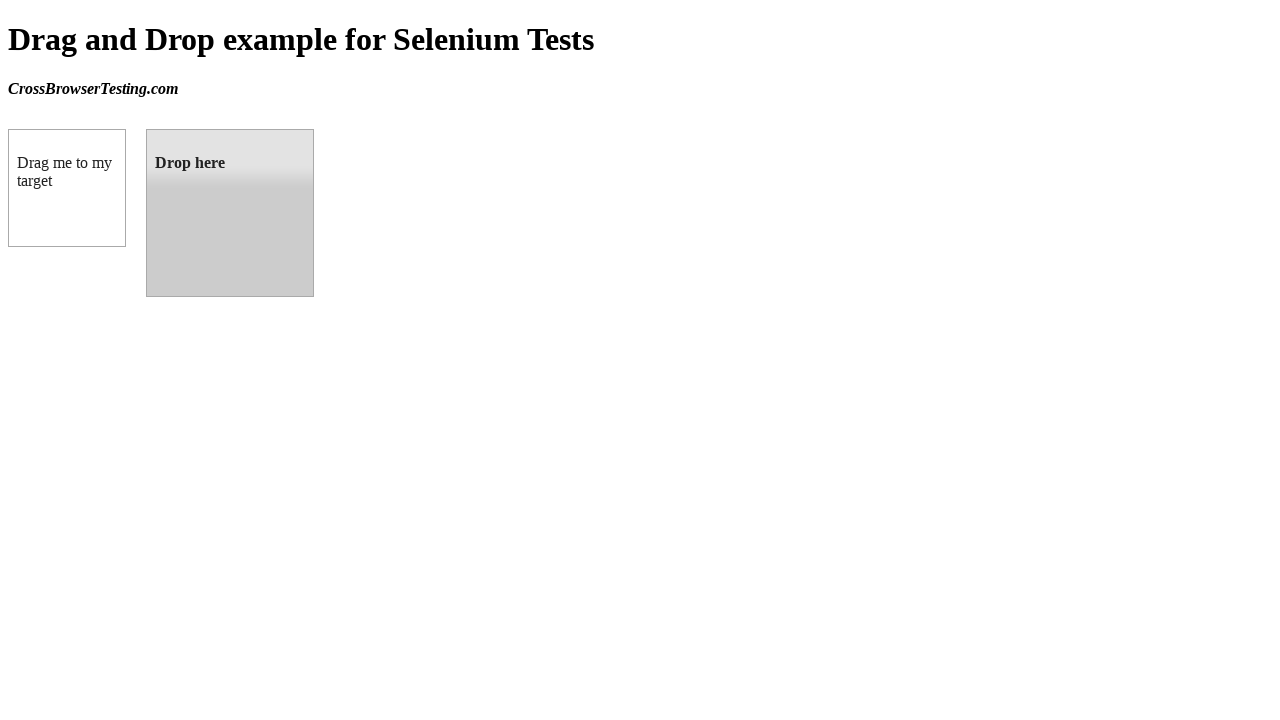

Waited for droppable element 'box B' to be available
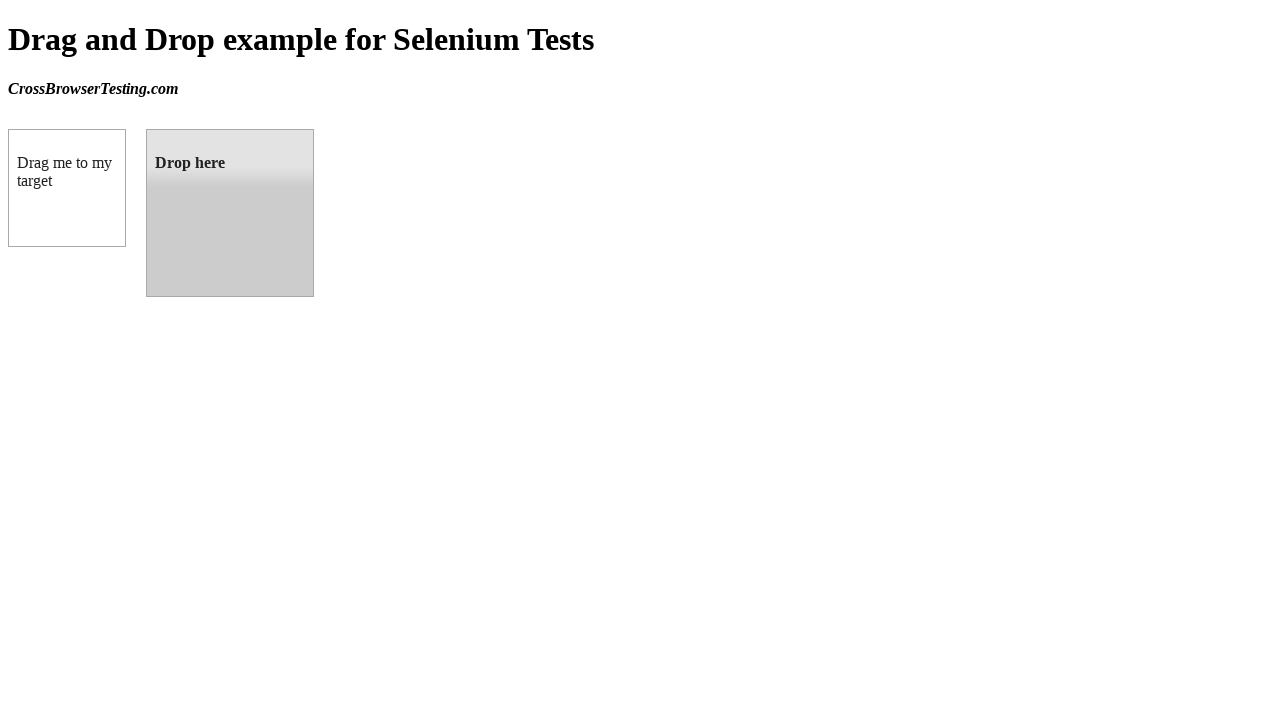

Dragged element A onto element B at (230, 213)
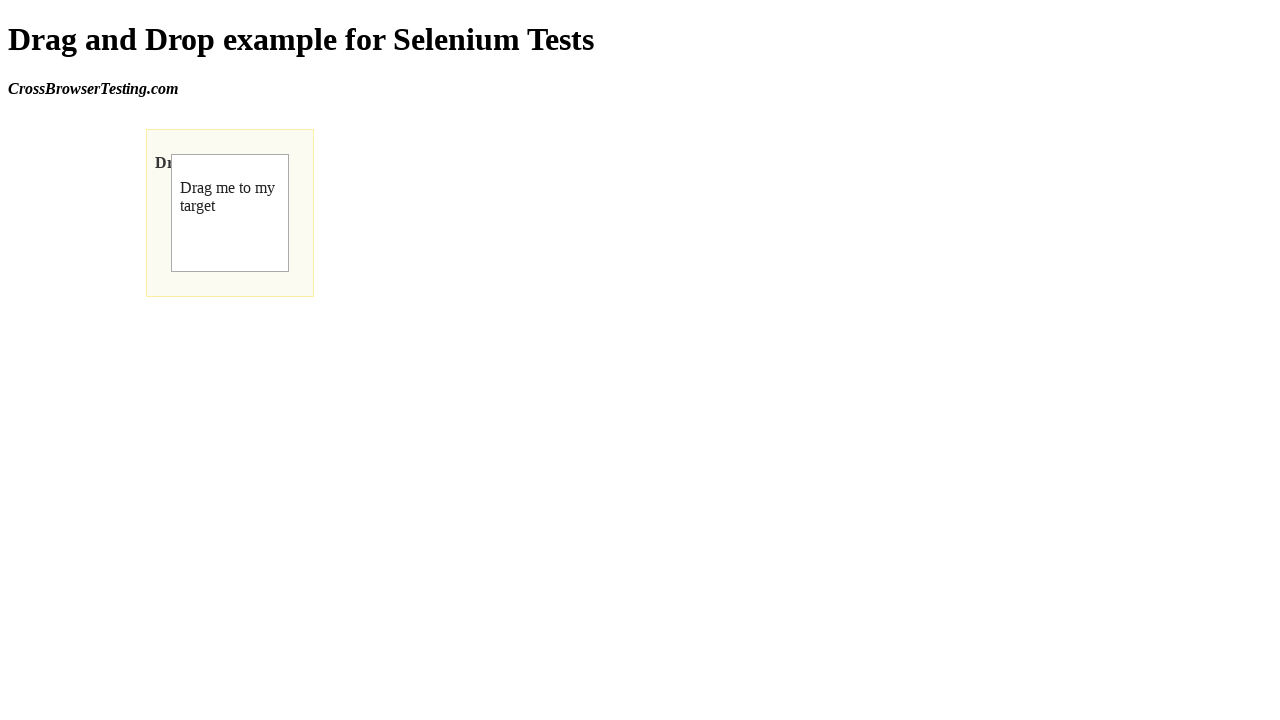

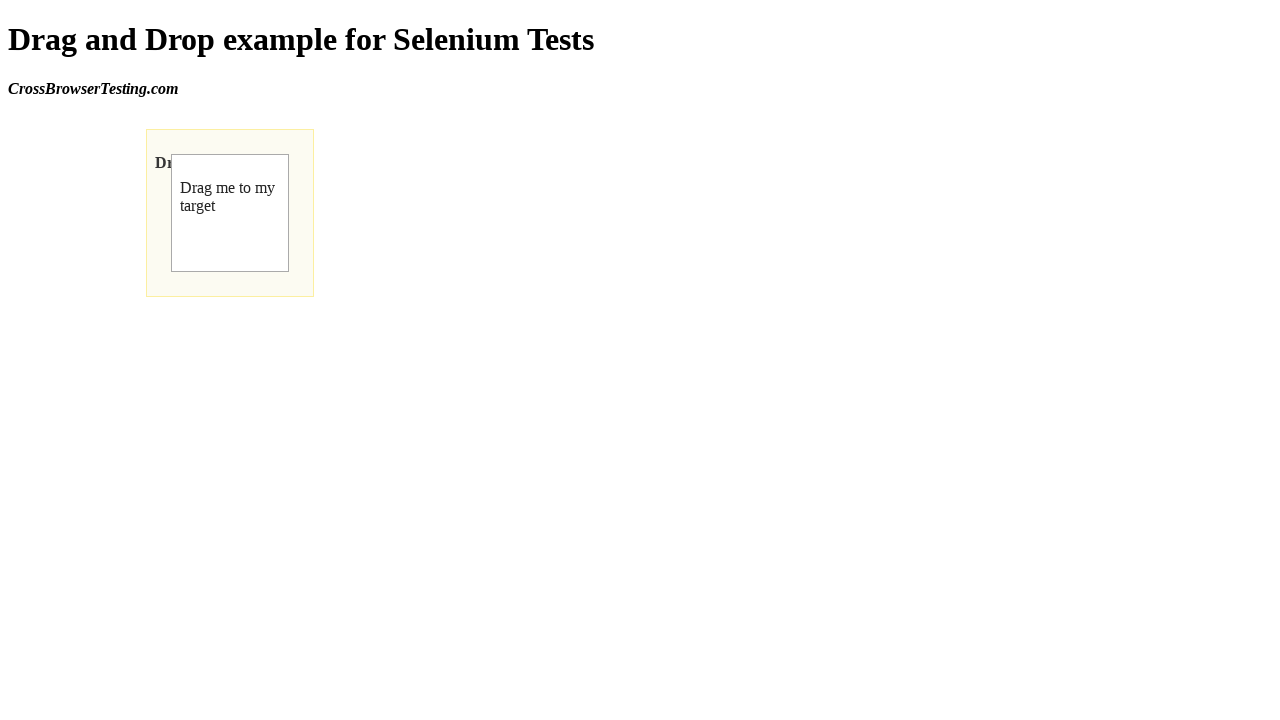